Tests page refresh and scroll functionality by refreshing the page and scrolling to various positions including down by pixels, to bottom of page, and back up

Starting URL: https://omayo.blogspot.com/

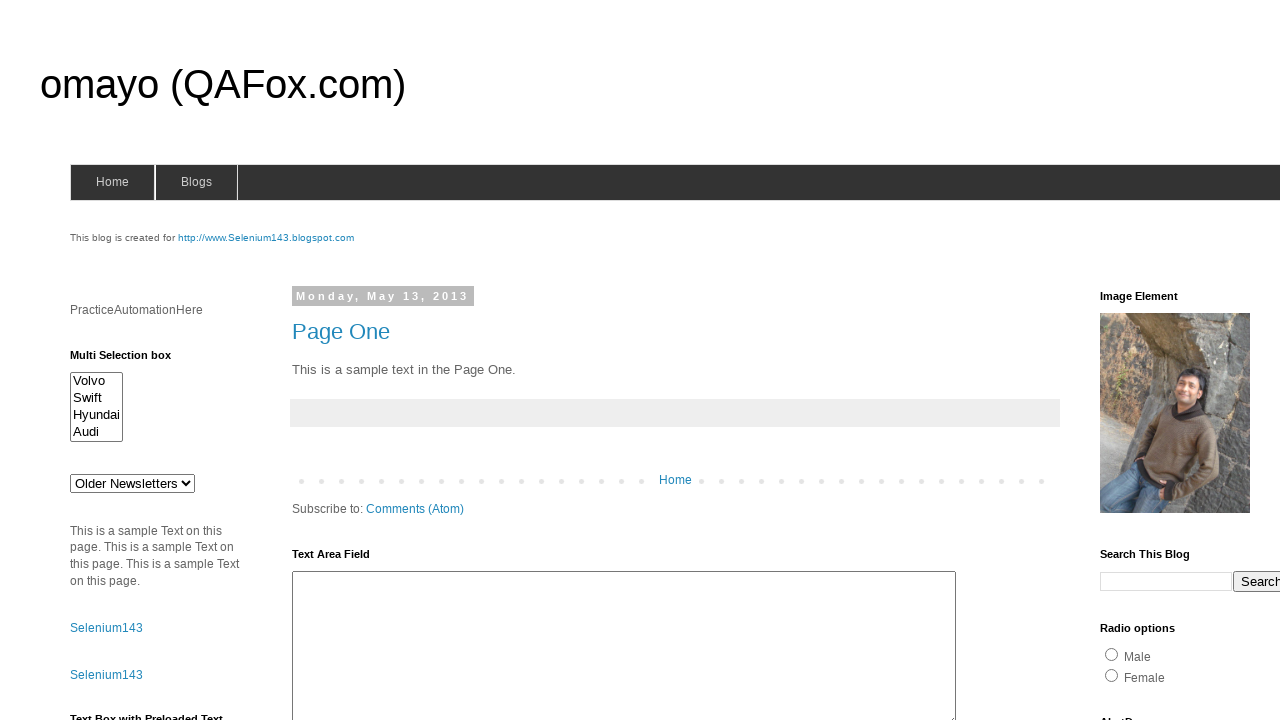

Refreshed page using JavaScript history.go(0)
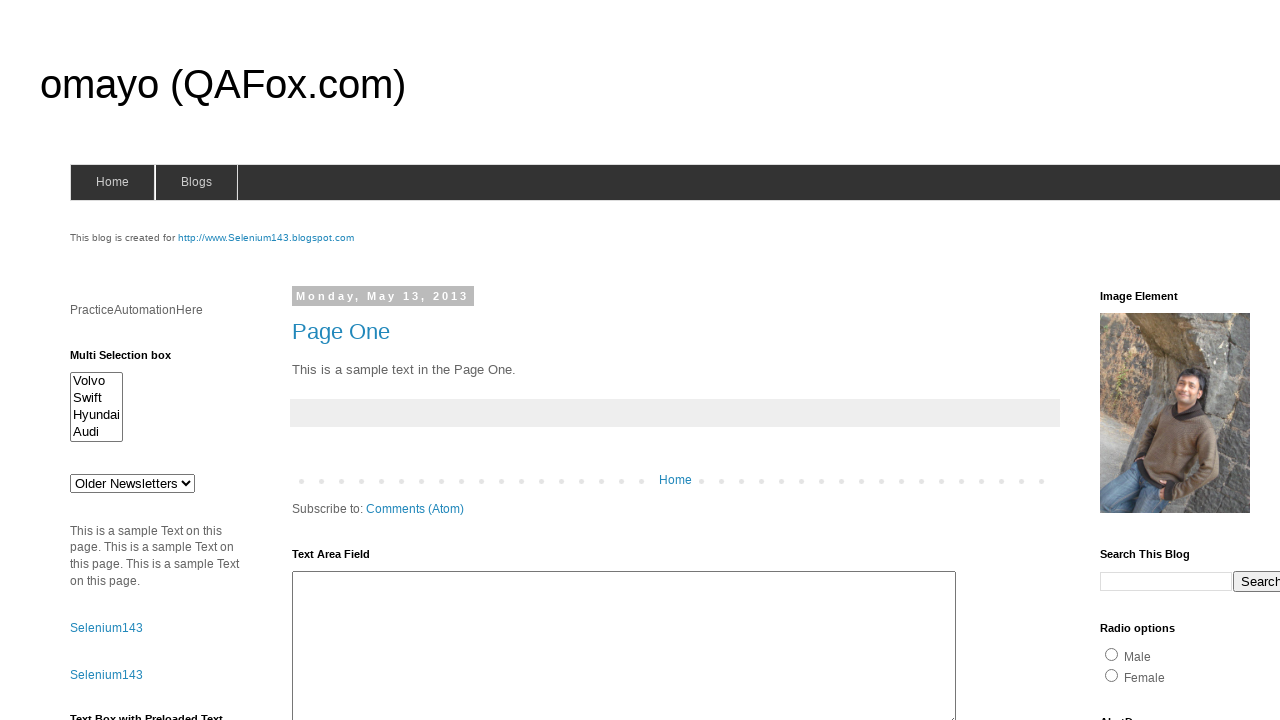

Page load state reached after refresh
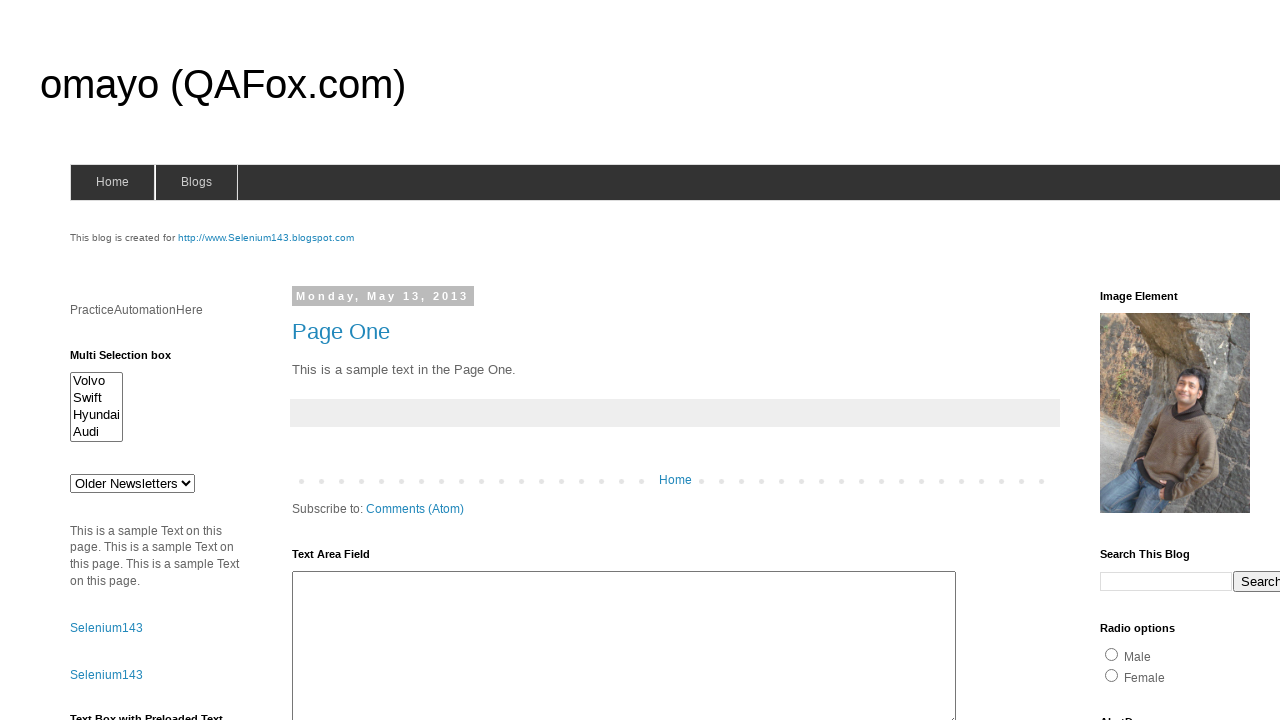

Scrolled down by 50 pixels
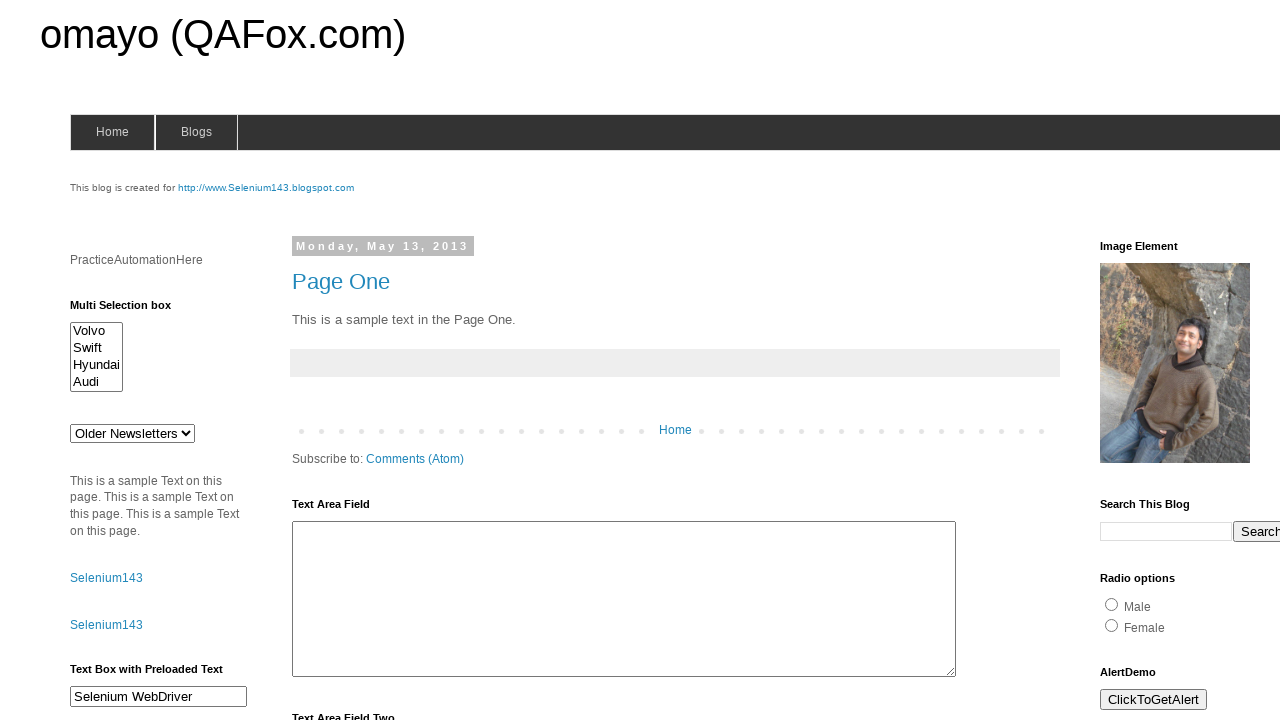

Refreshed page again using JavaScript history.go(0)
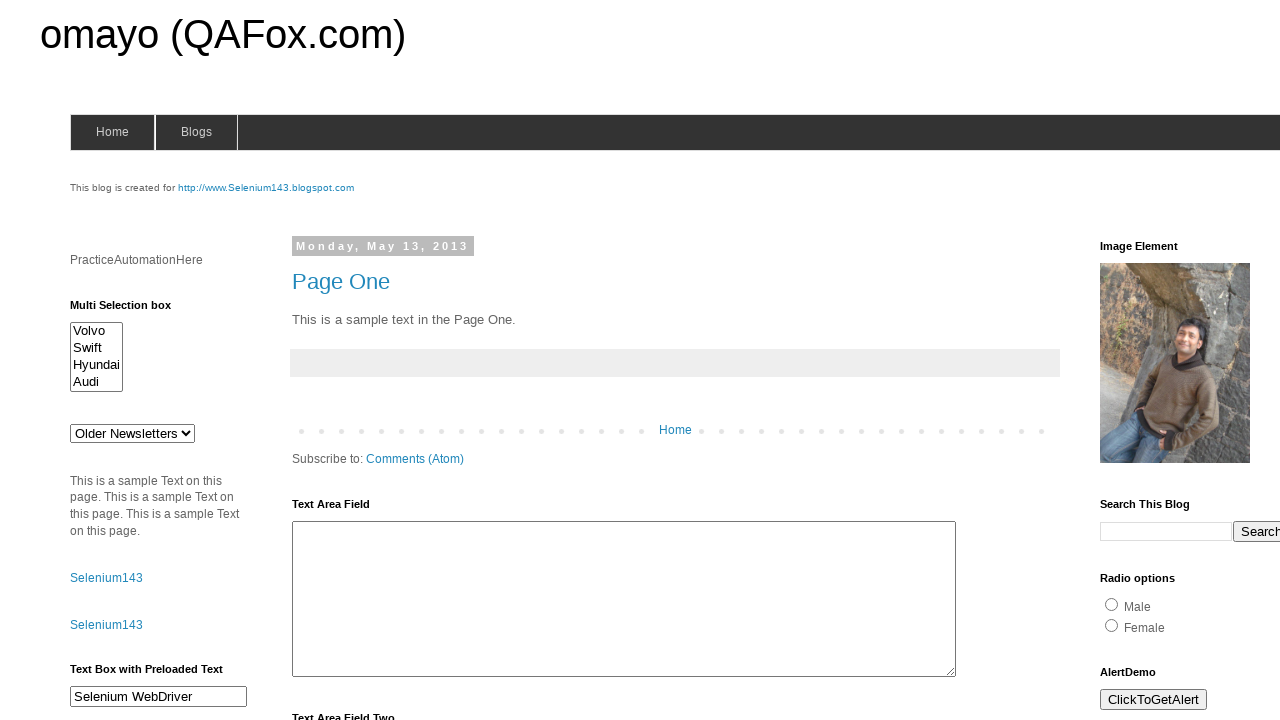

Page load state reached after second refresh
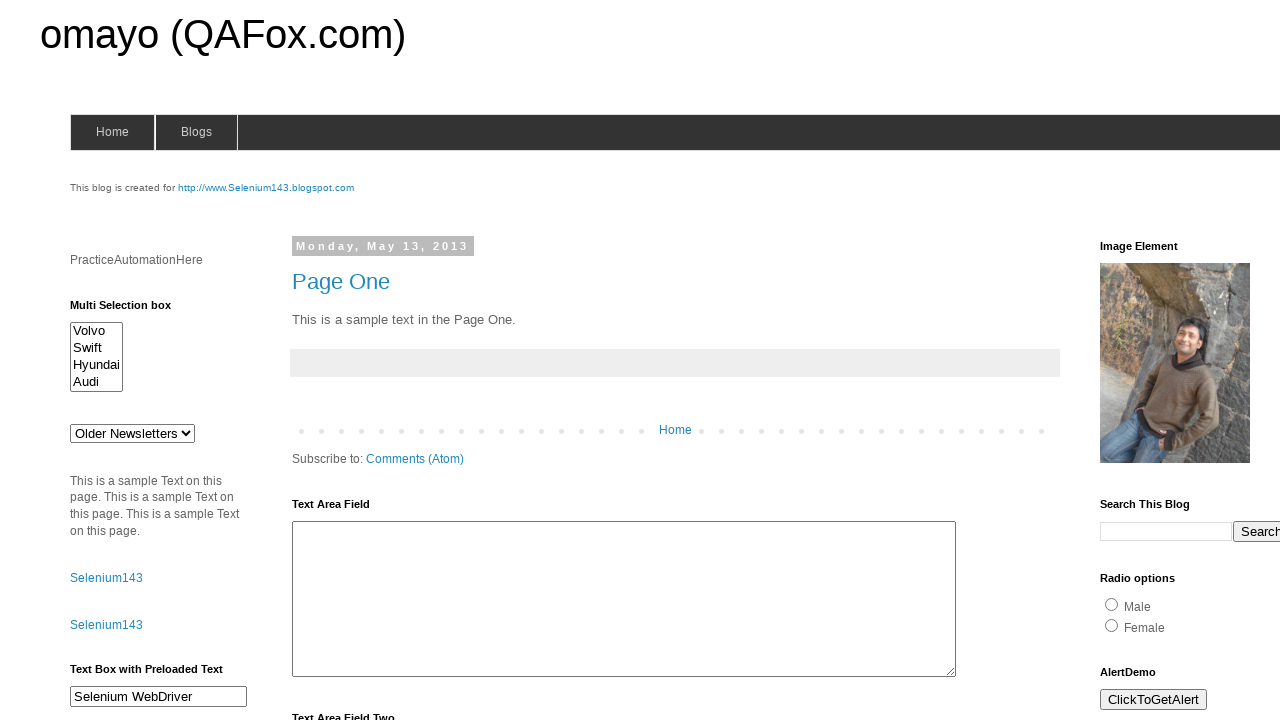

Scrolled to bottom of page
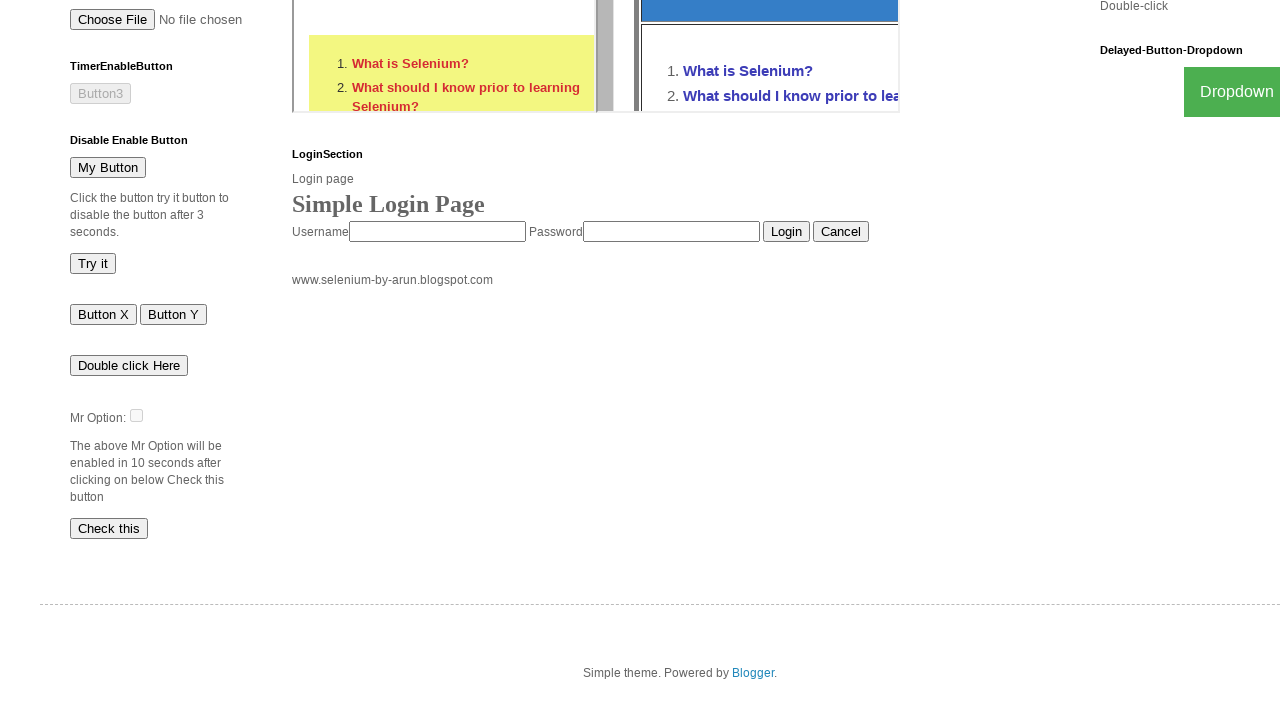

Scrolled up by 500 pixels
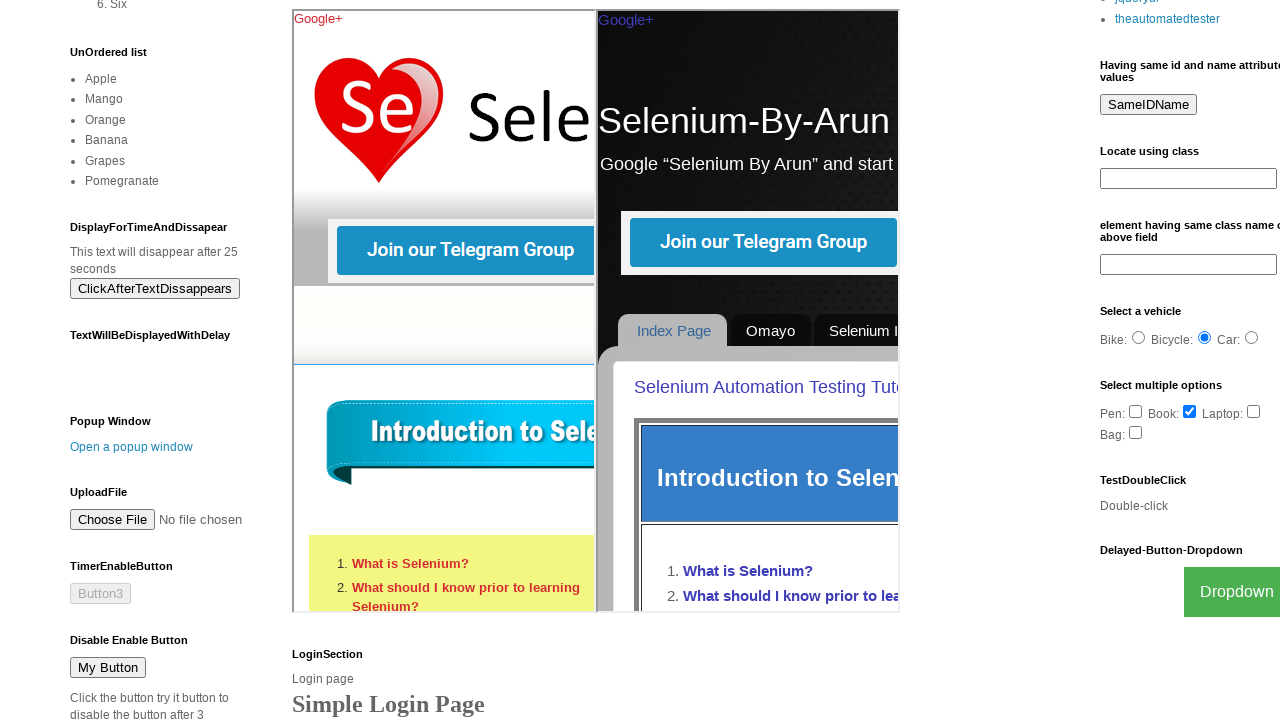

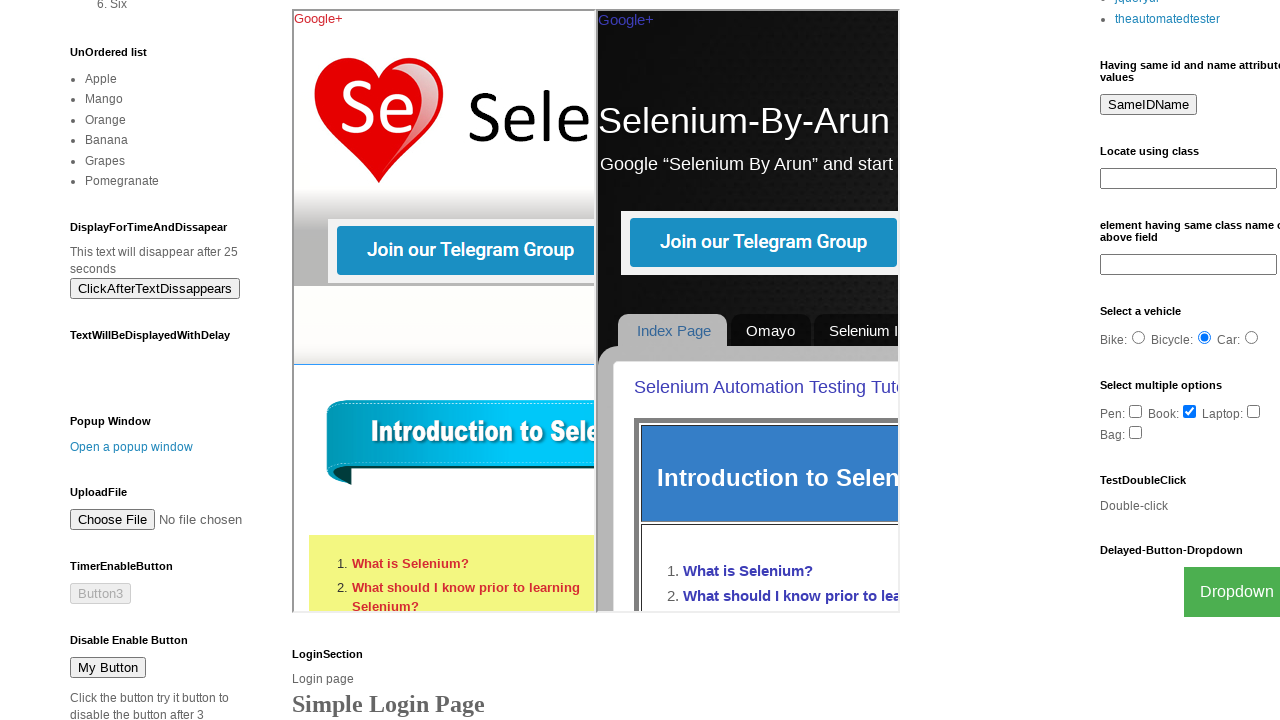